Tests the product browsing and add-to-cart functionality on an Angular demo e-commerce site by navigating through products, selecting a Selenium course, and adding it to the cart.

Starting URL: https://rahulshettyacademy.com/angularAppdemo/

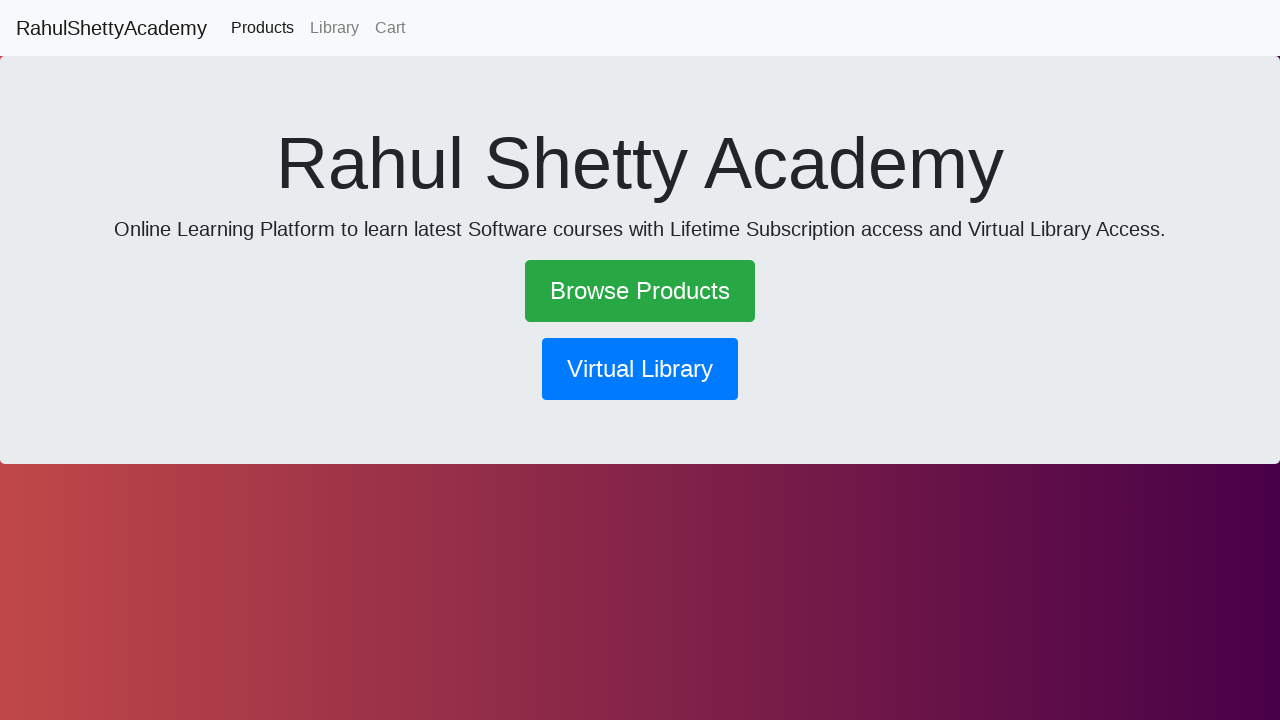

Clicked on Browse Products link at (640, 291) on text=Browse Products
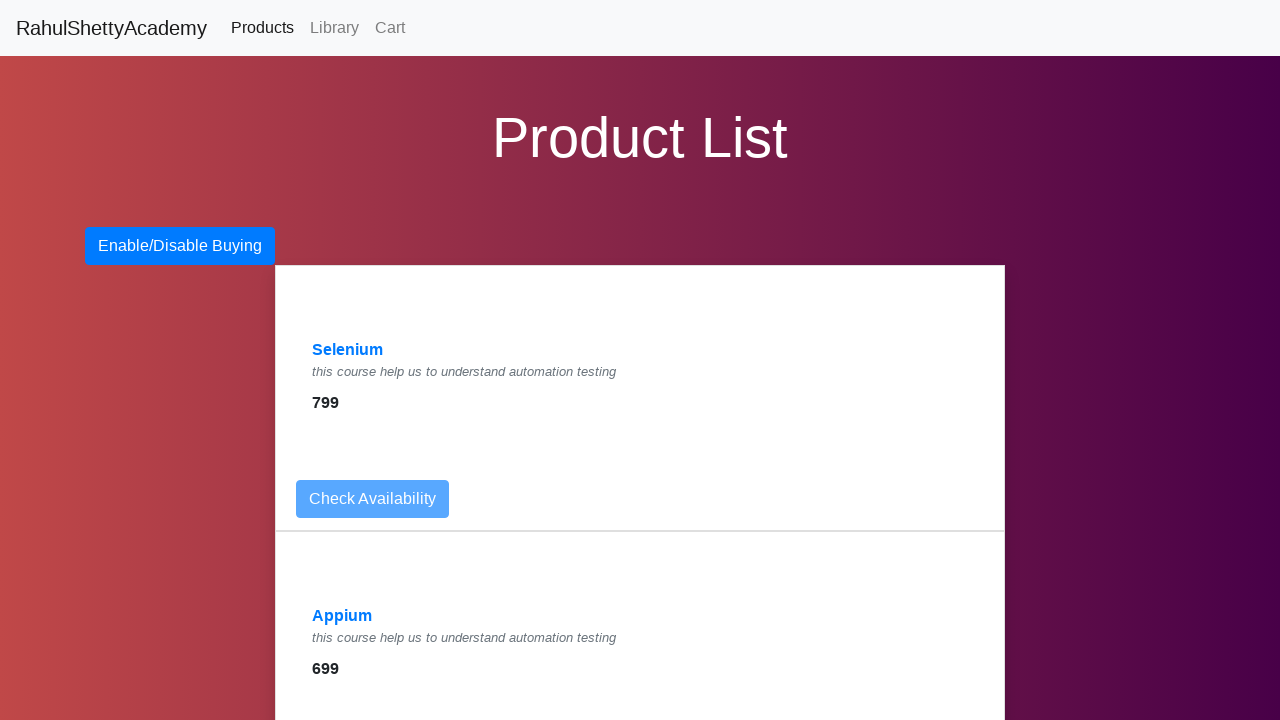

Clicked on Selenium product at (348, 350) on text=Selenium
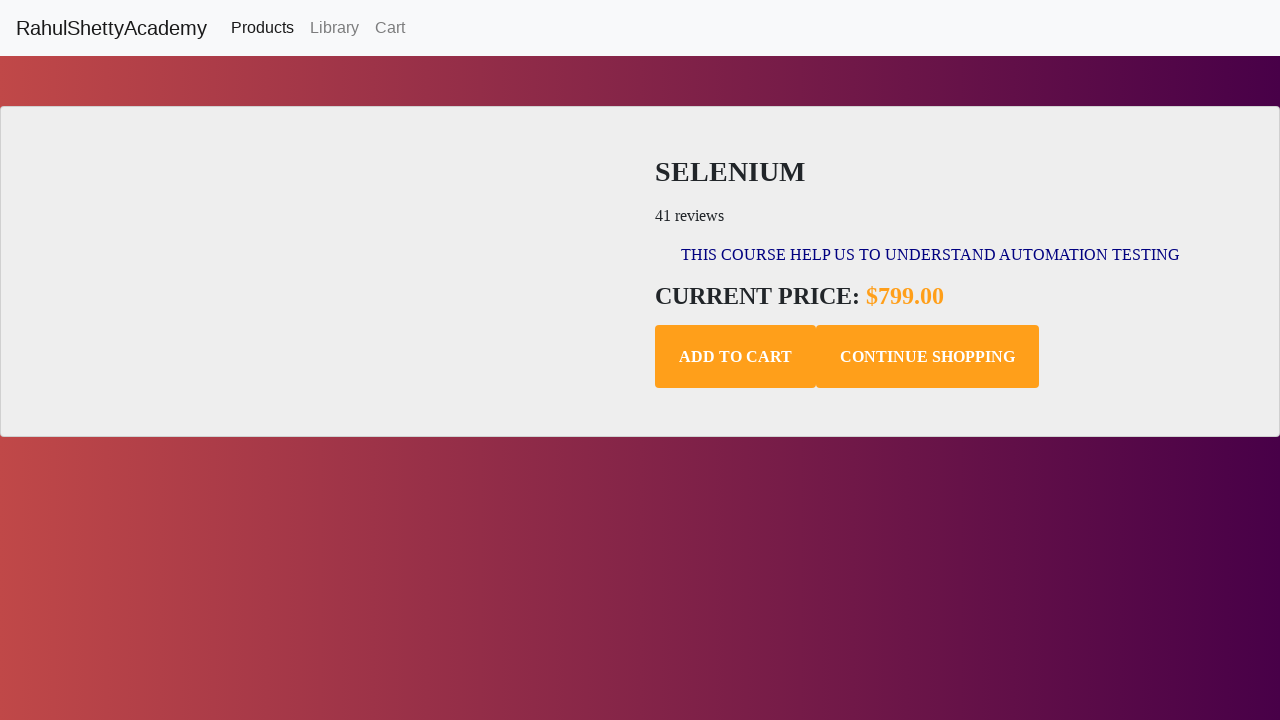

Clicked Add to Cart button at (736, 357) on .add-to-cart
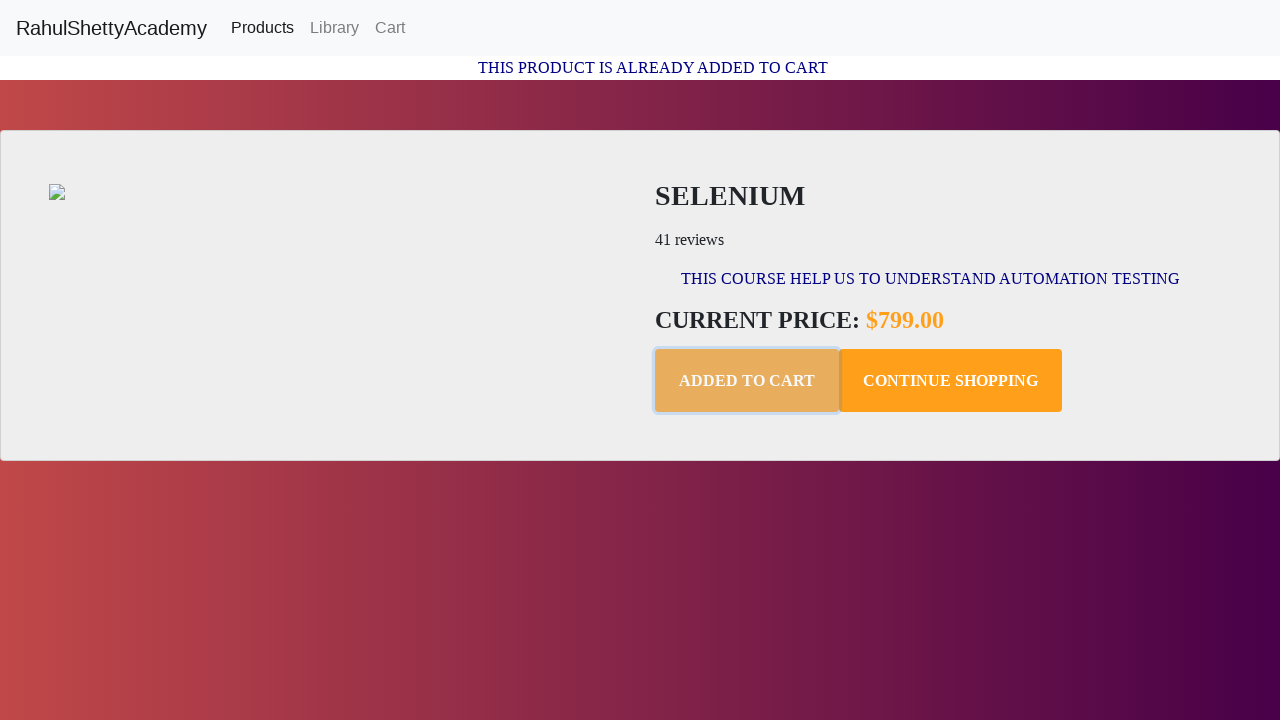

Cart confirmation message appeared
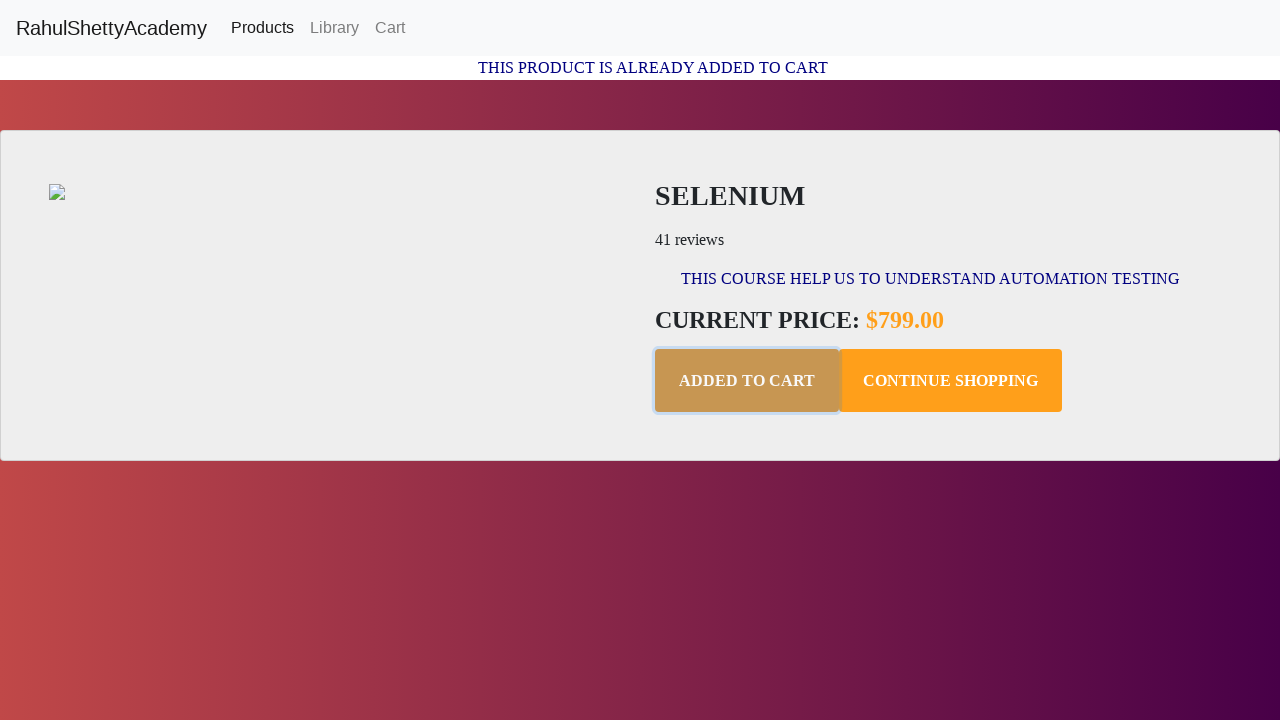

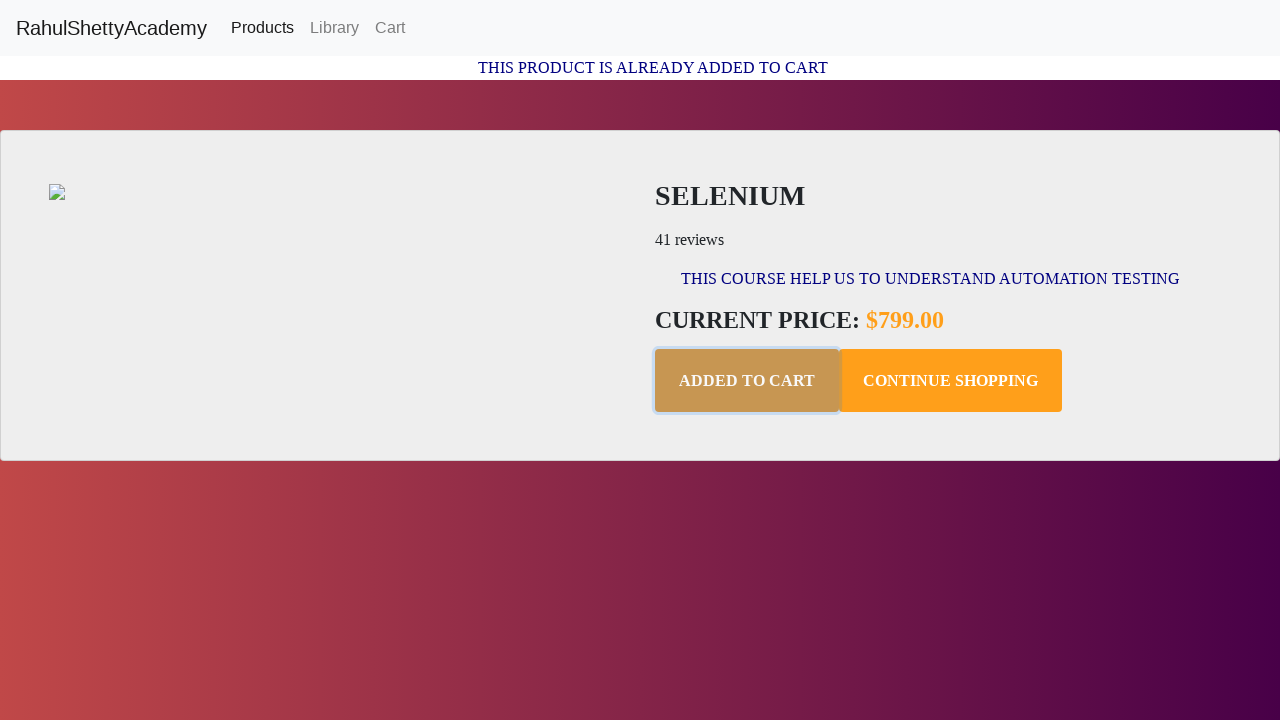